Navigates to an automation practice page, extracts product amounts from a table, calculates the sum, and validates it against the displayed total amount.

Starting URL: https://www.rahulshettyacademy.com/AutomationPractice/

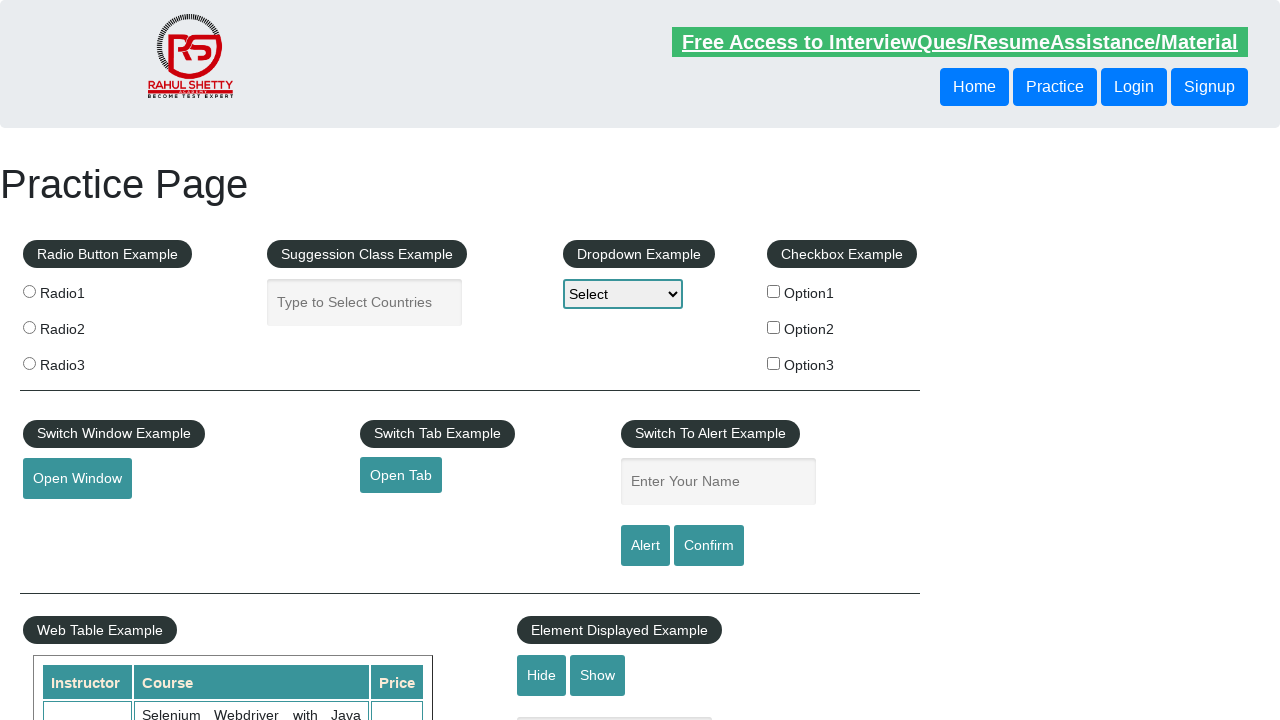

Waited for product table to be visible
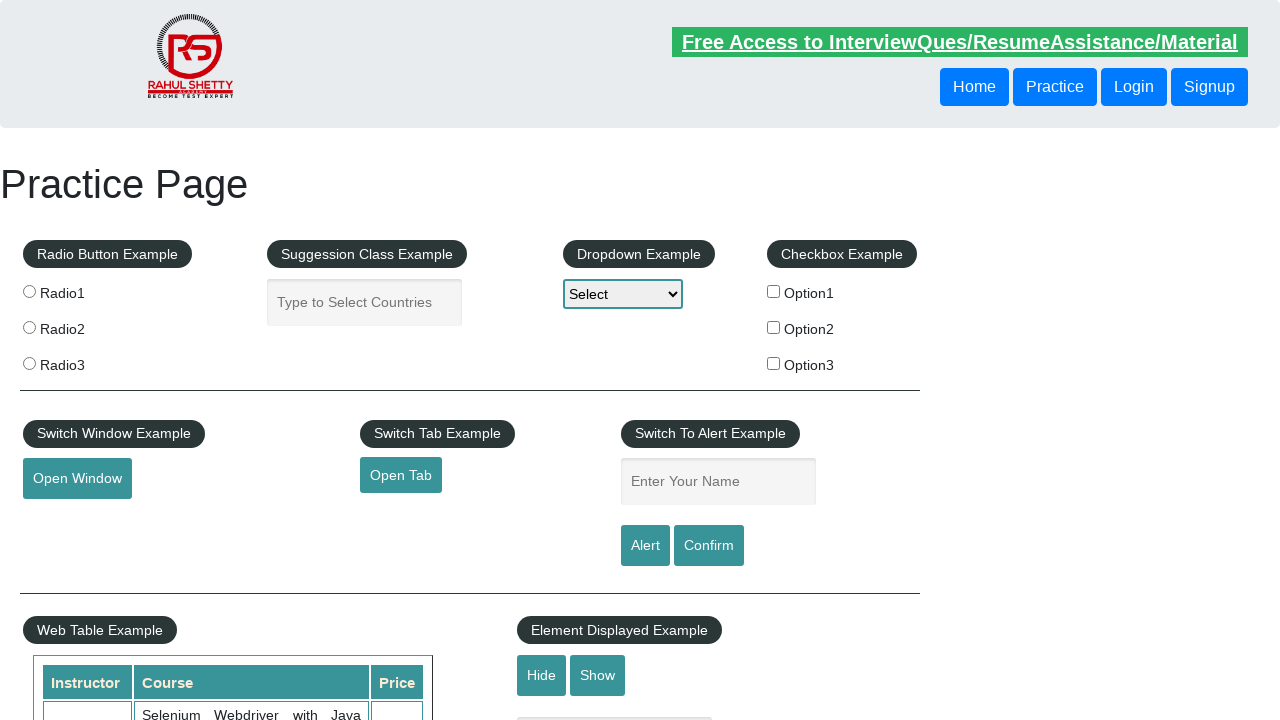

Retrieved all amount elements from the second product table
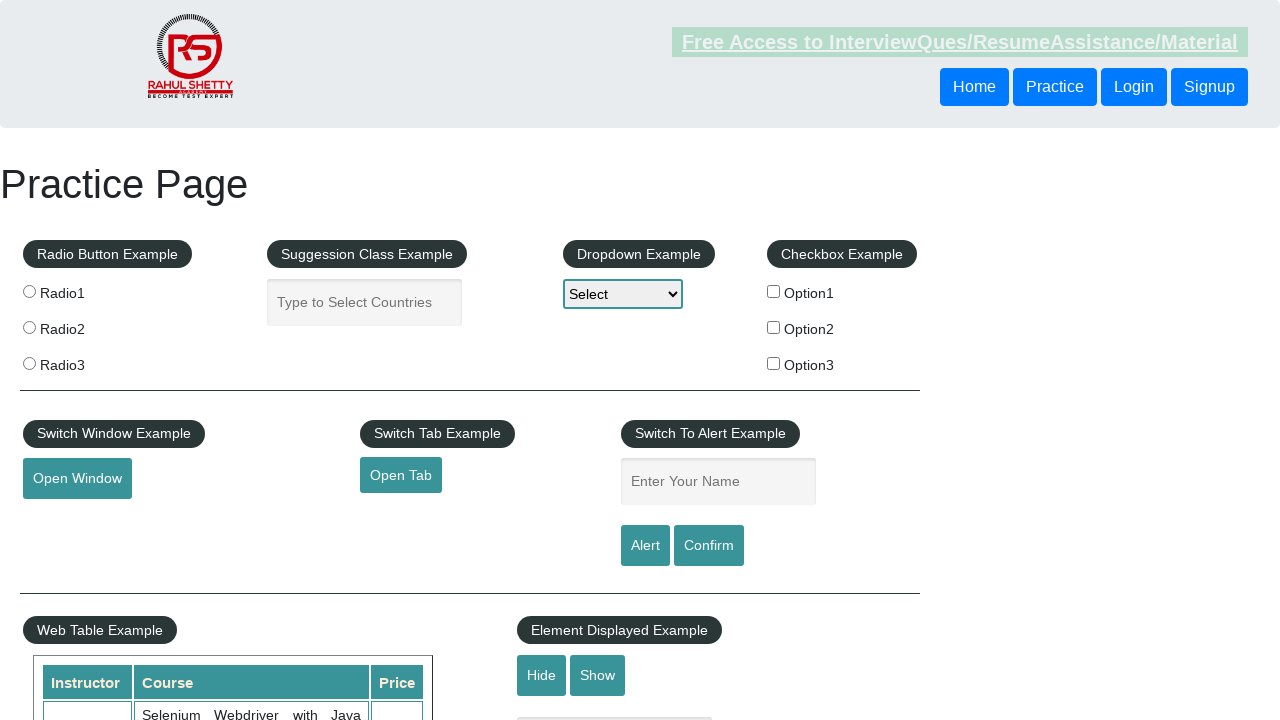

Calculated sum of all product amounts: 296
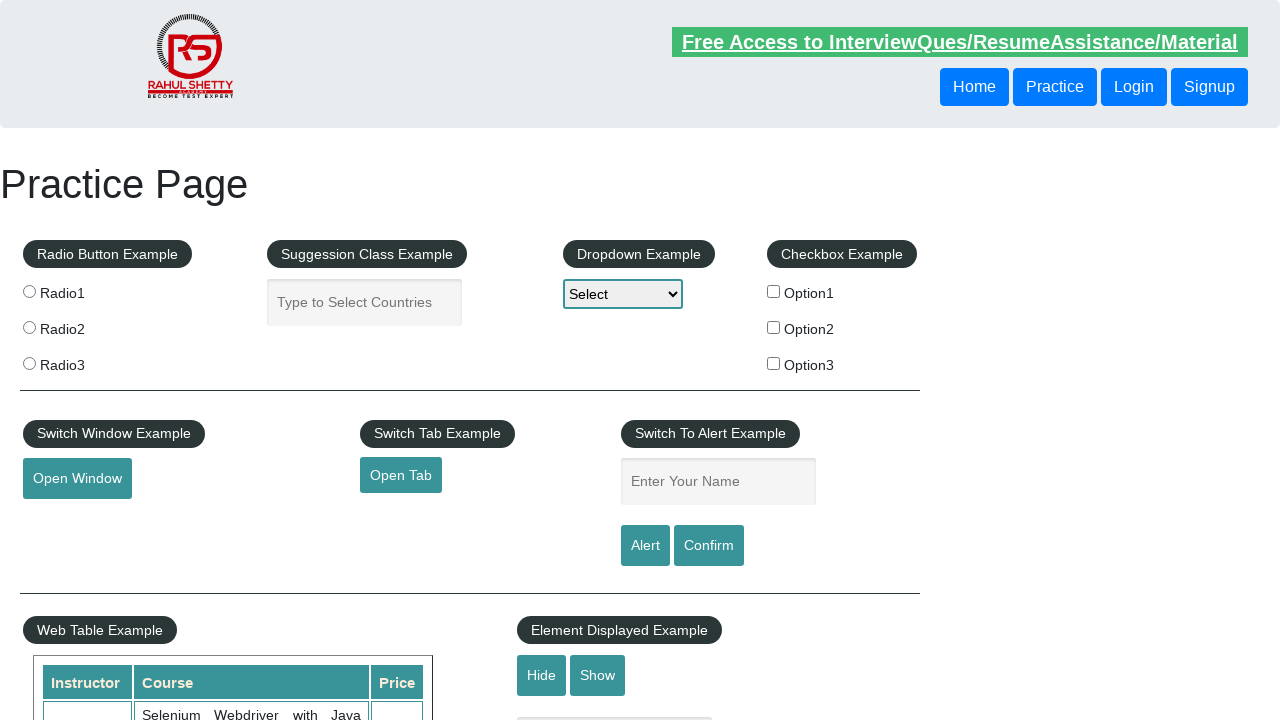

Located the total amount display element
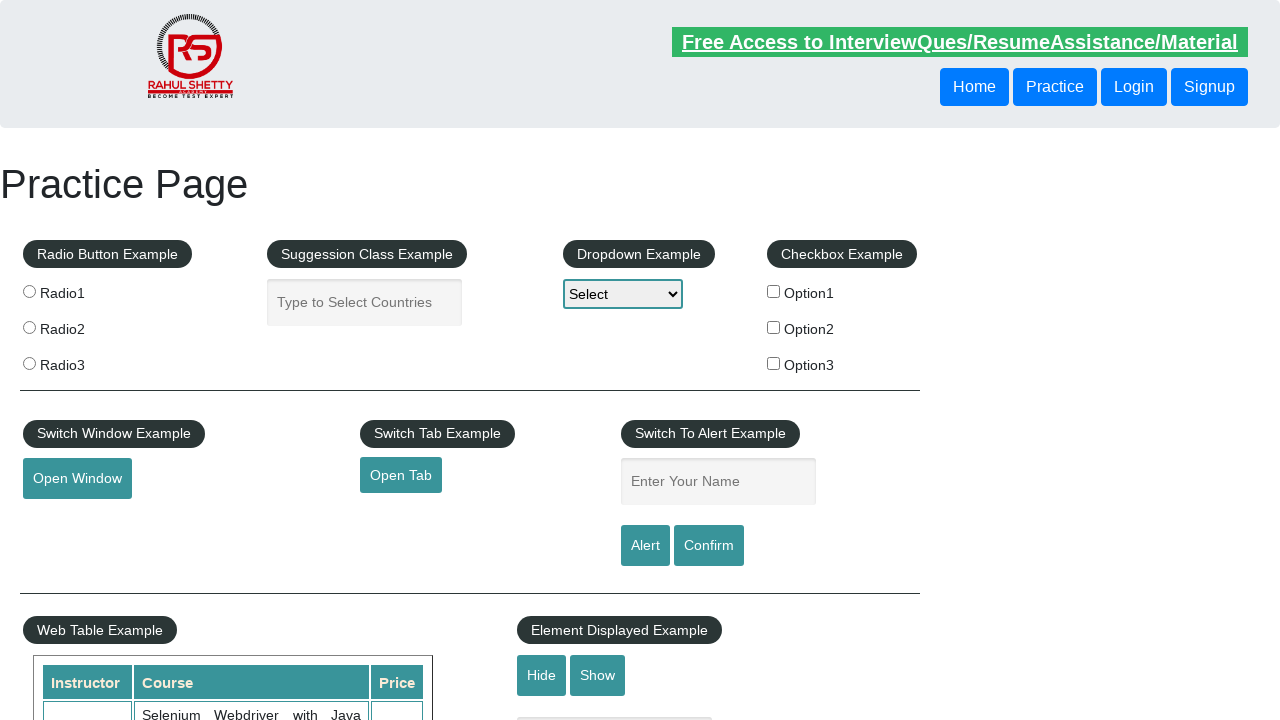

Retrieved total amount text:  Total Amount Collected: 296 
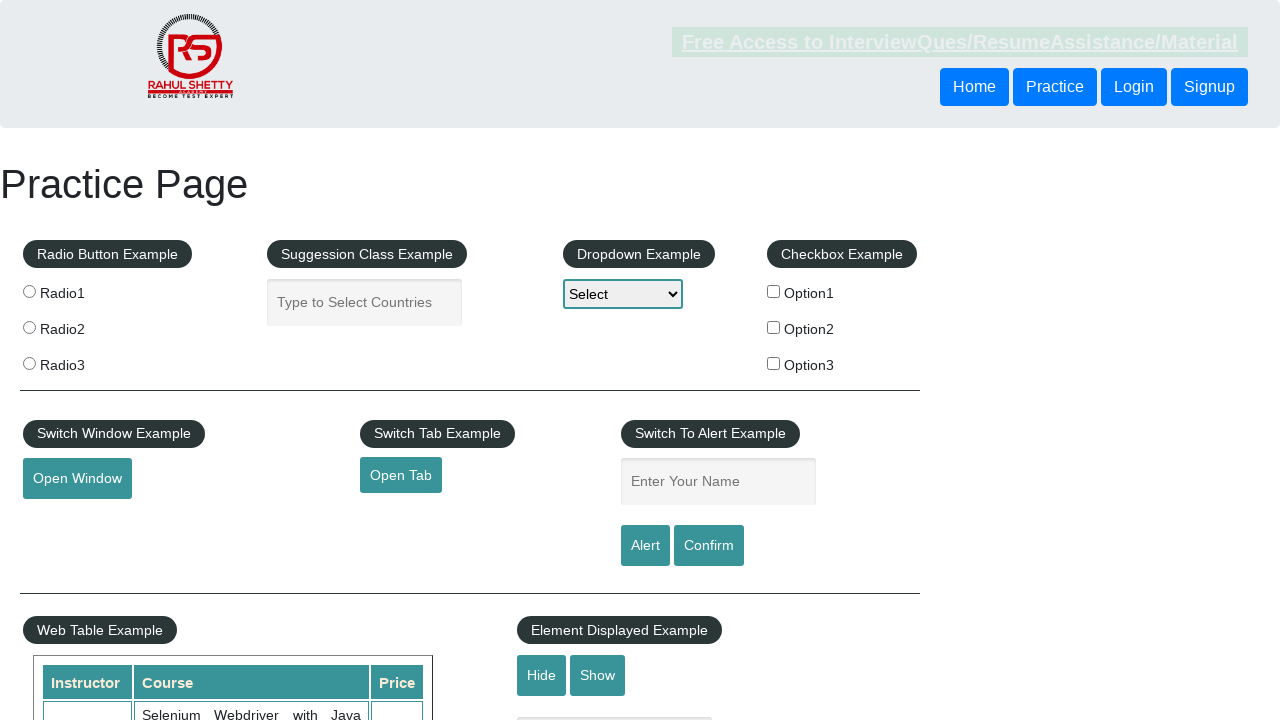

Extracted numeric value from total text: 296
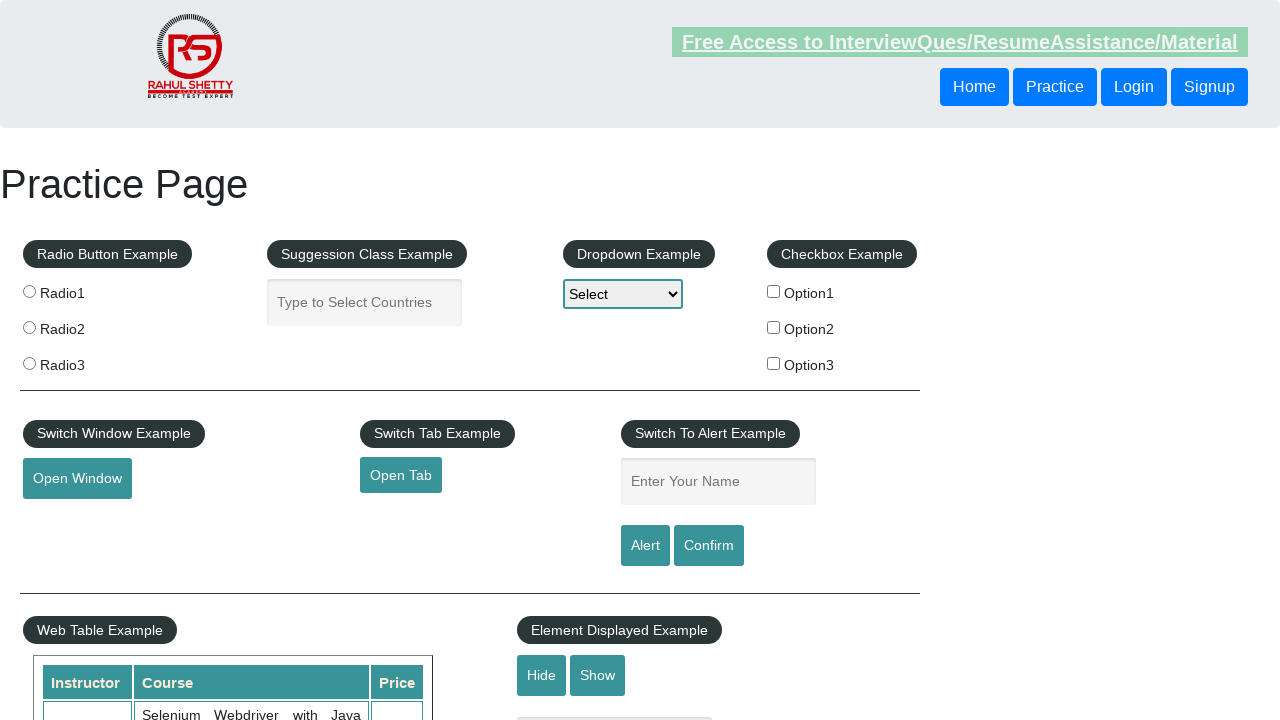

Validated that calculated sum (296) matches displayed total (296)
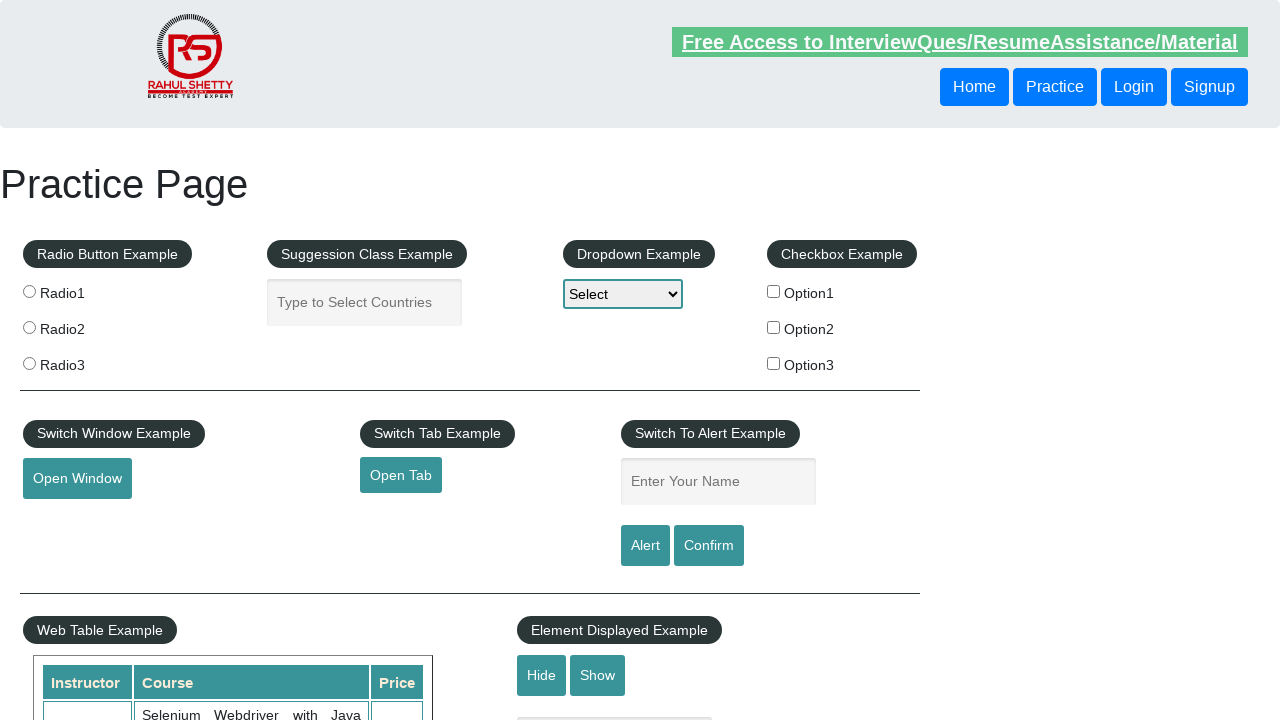

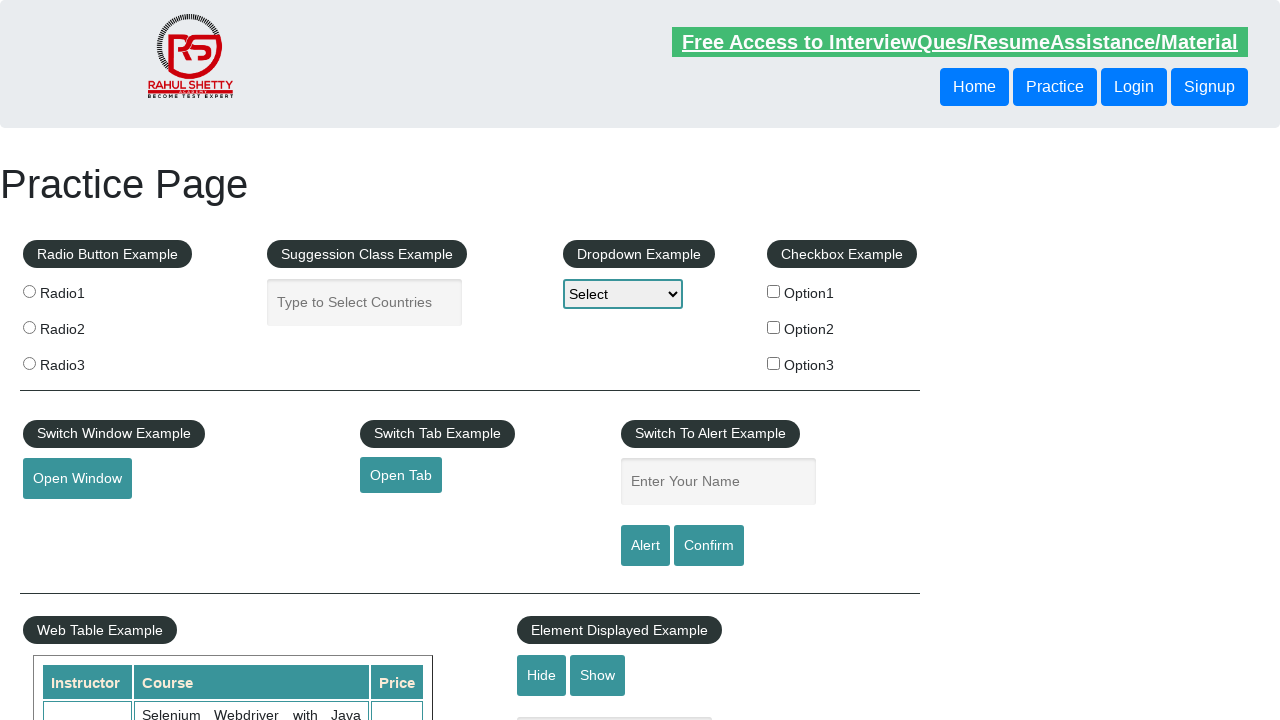